Tests navigation to a new tab by clicking a link and navigating to the about page

Starting URL: https://rahulshettyacademy.com/AutomationPractice/

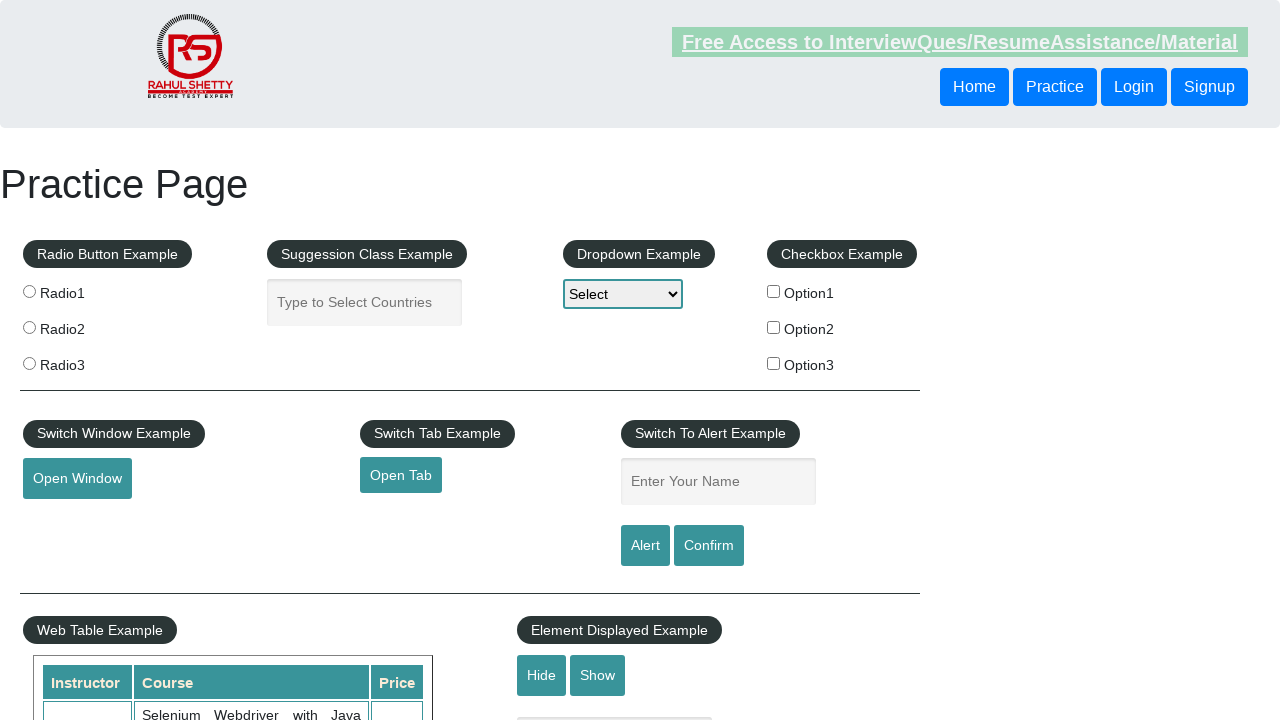

Clicked the open tab link at (401, 475) on #opentab
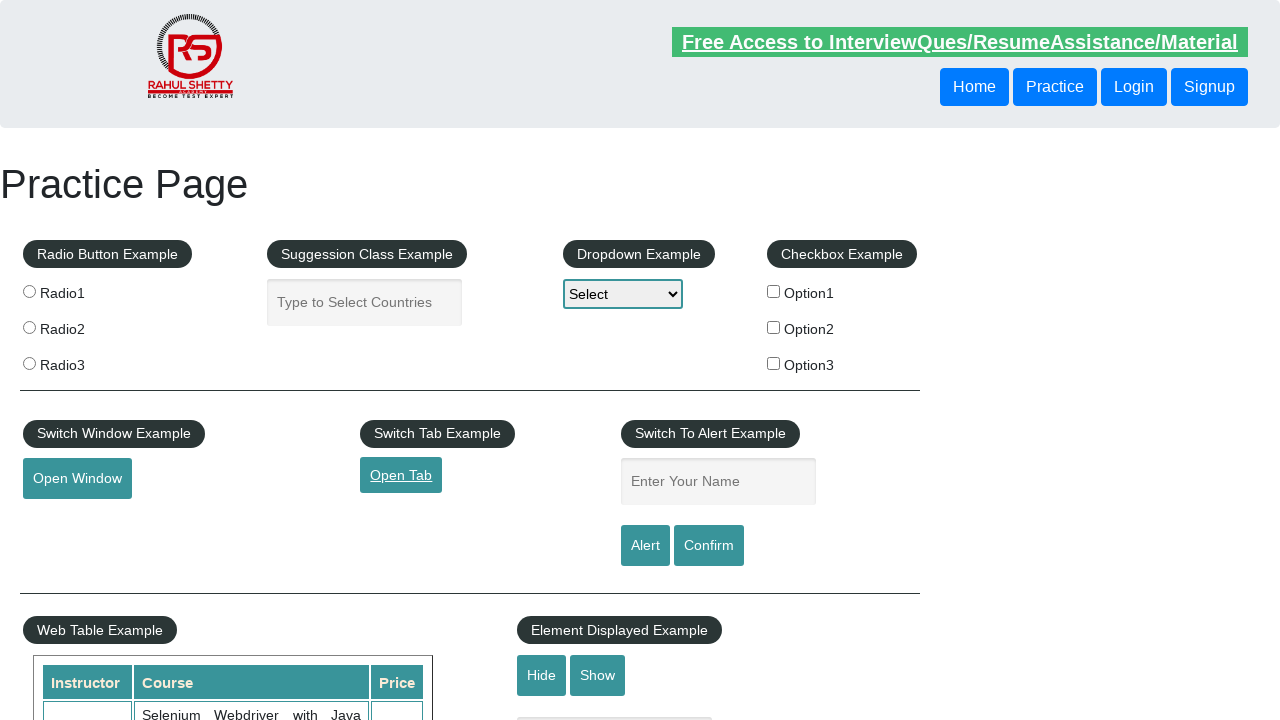

Navigated to QA Click Academy website
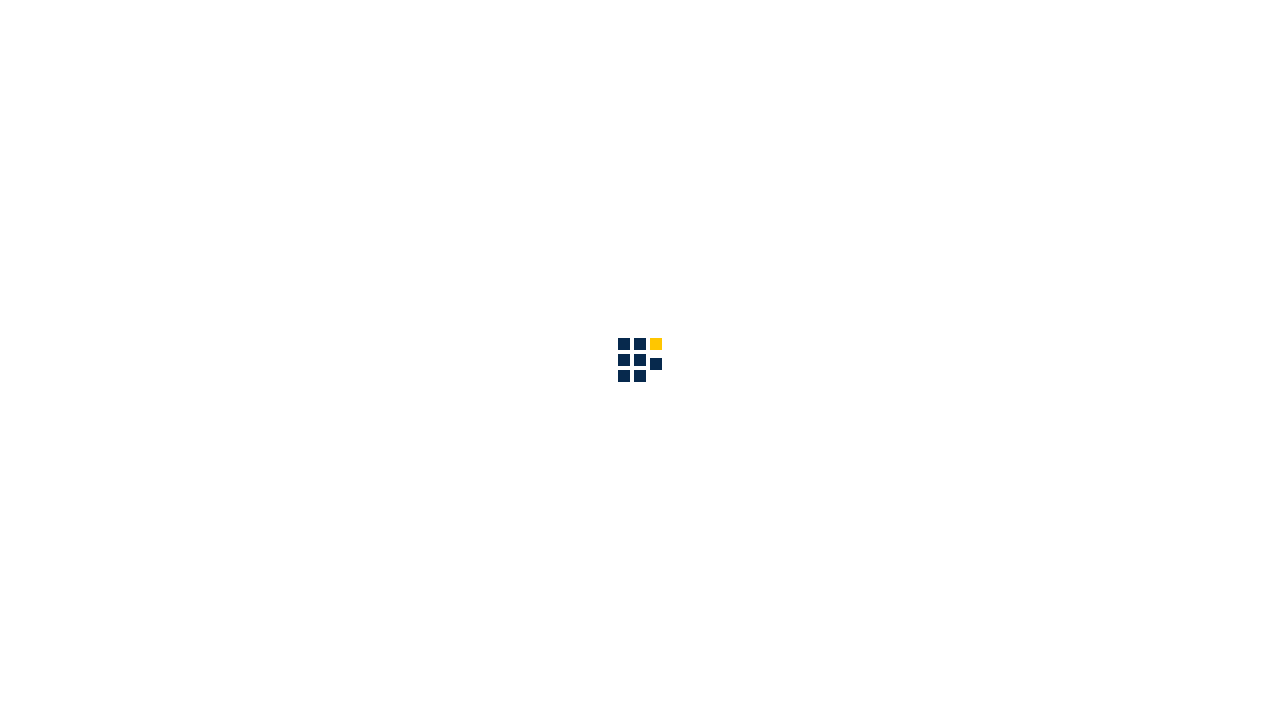

Clicked the about page link at (865, 36) on a[href*='about']
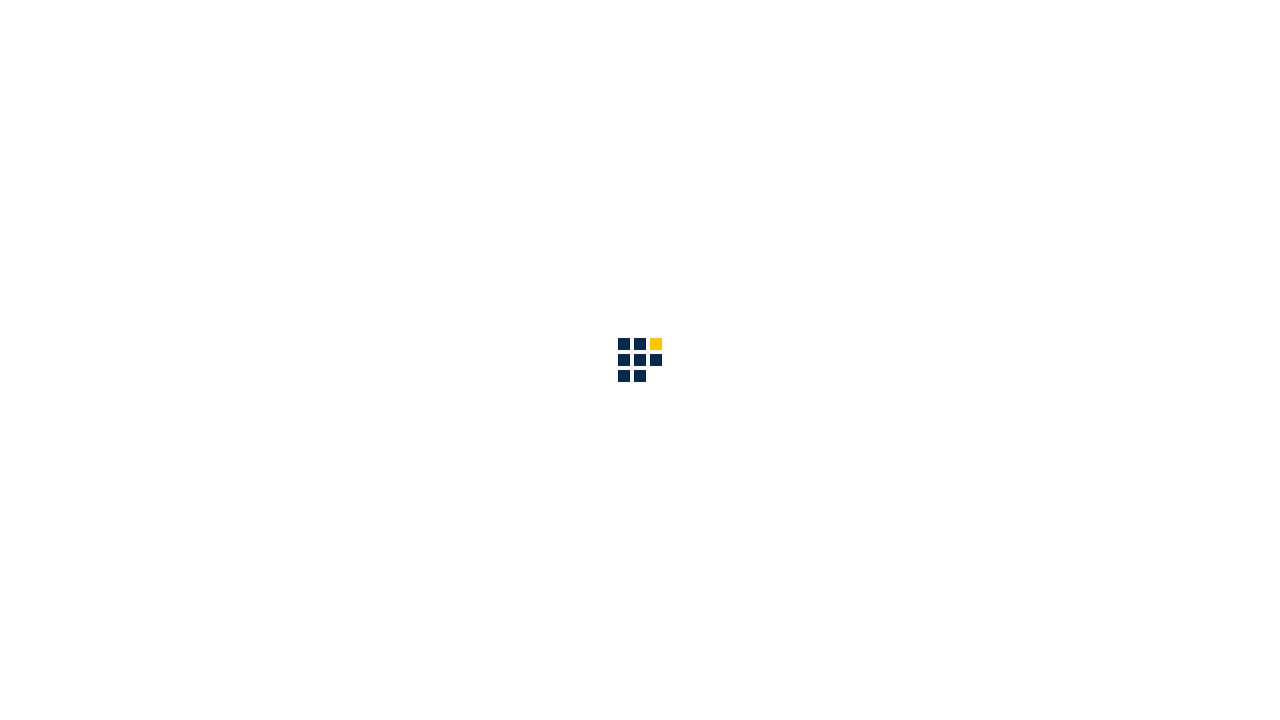

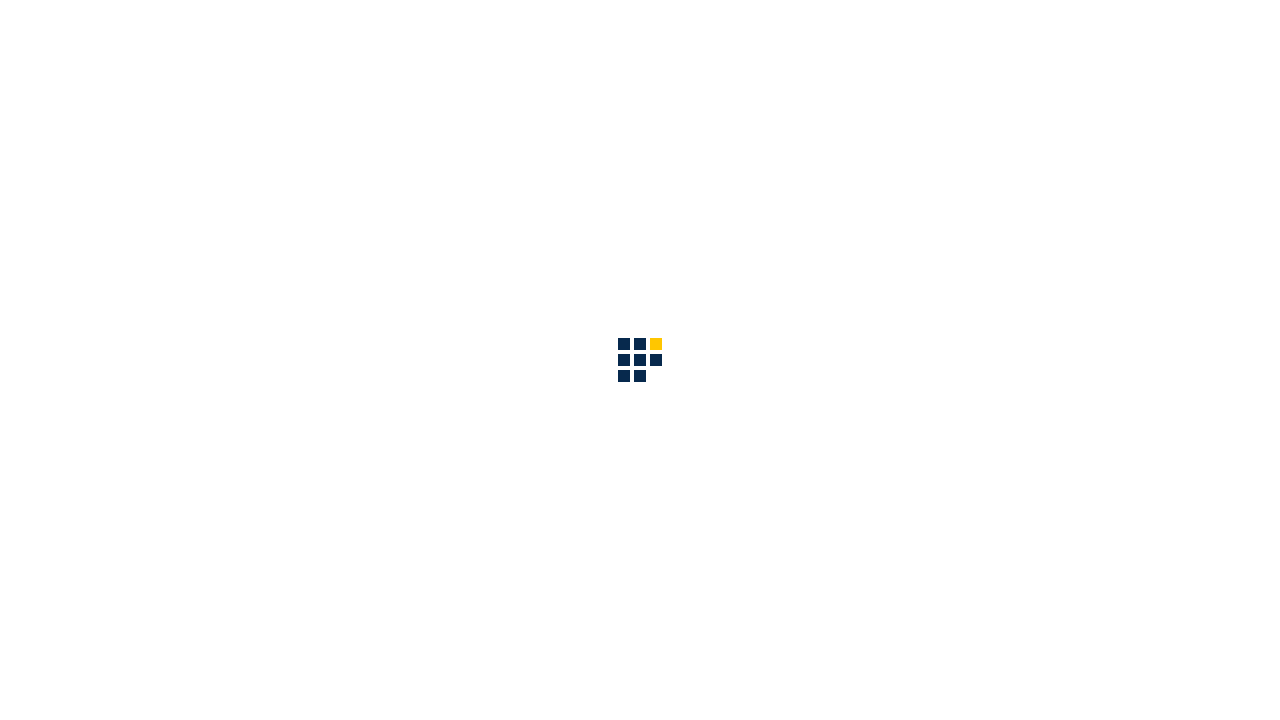